Demonstrates browser manipulation features including zooming in/out using JavaScript, scrolling the page by pixel offset, and scrolling to a specific element on the Selenium downloads page.

Starting URL: https://www.selenium.dev/downloads/

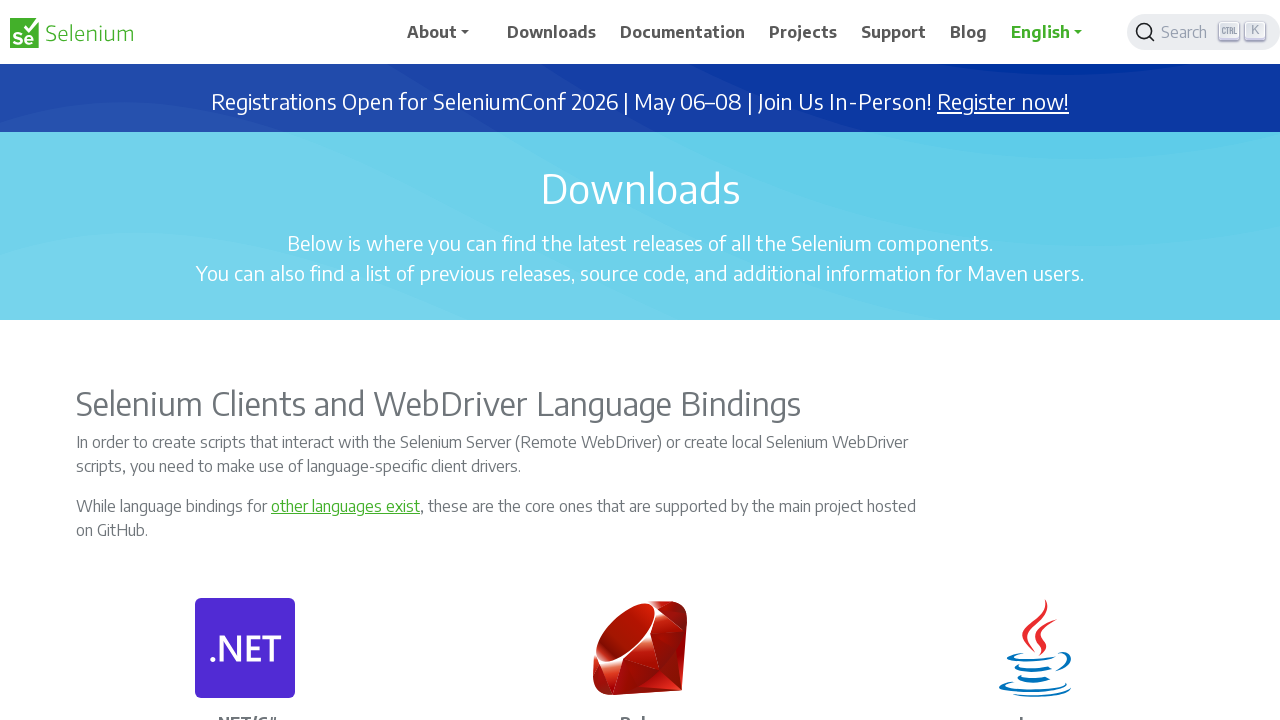

Set viewport size to 1920x1080
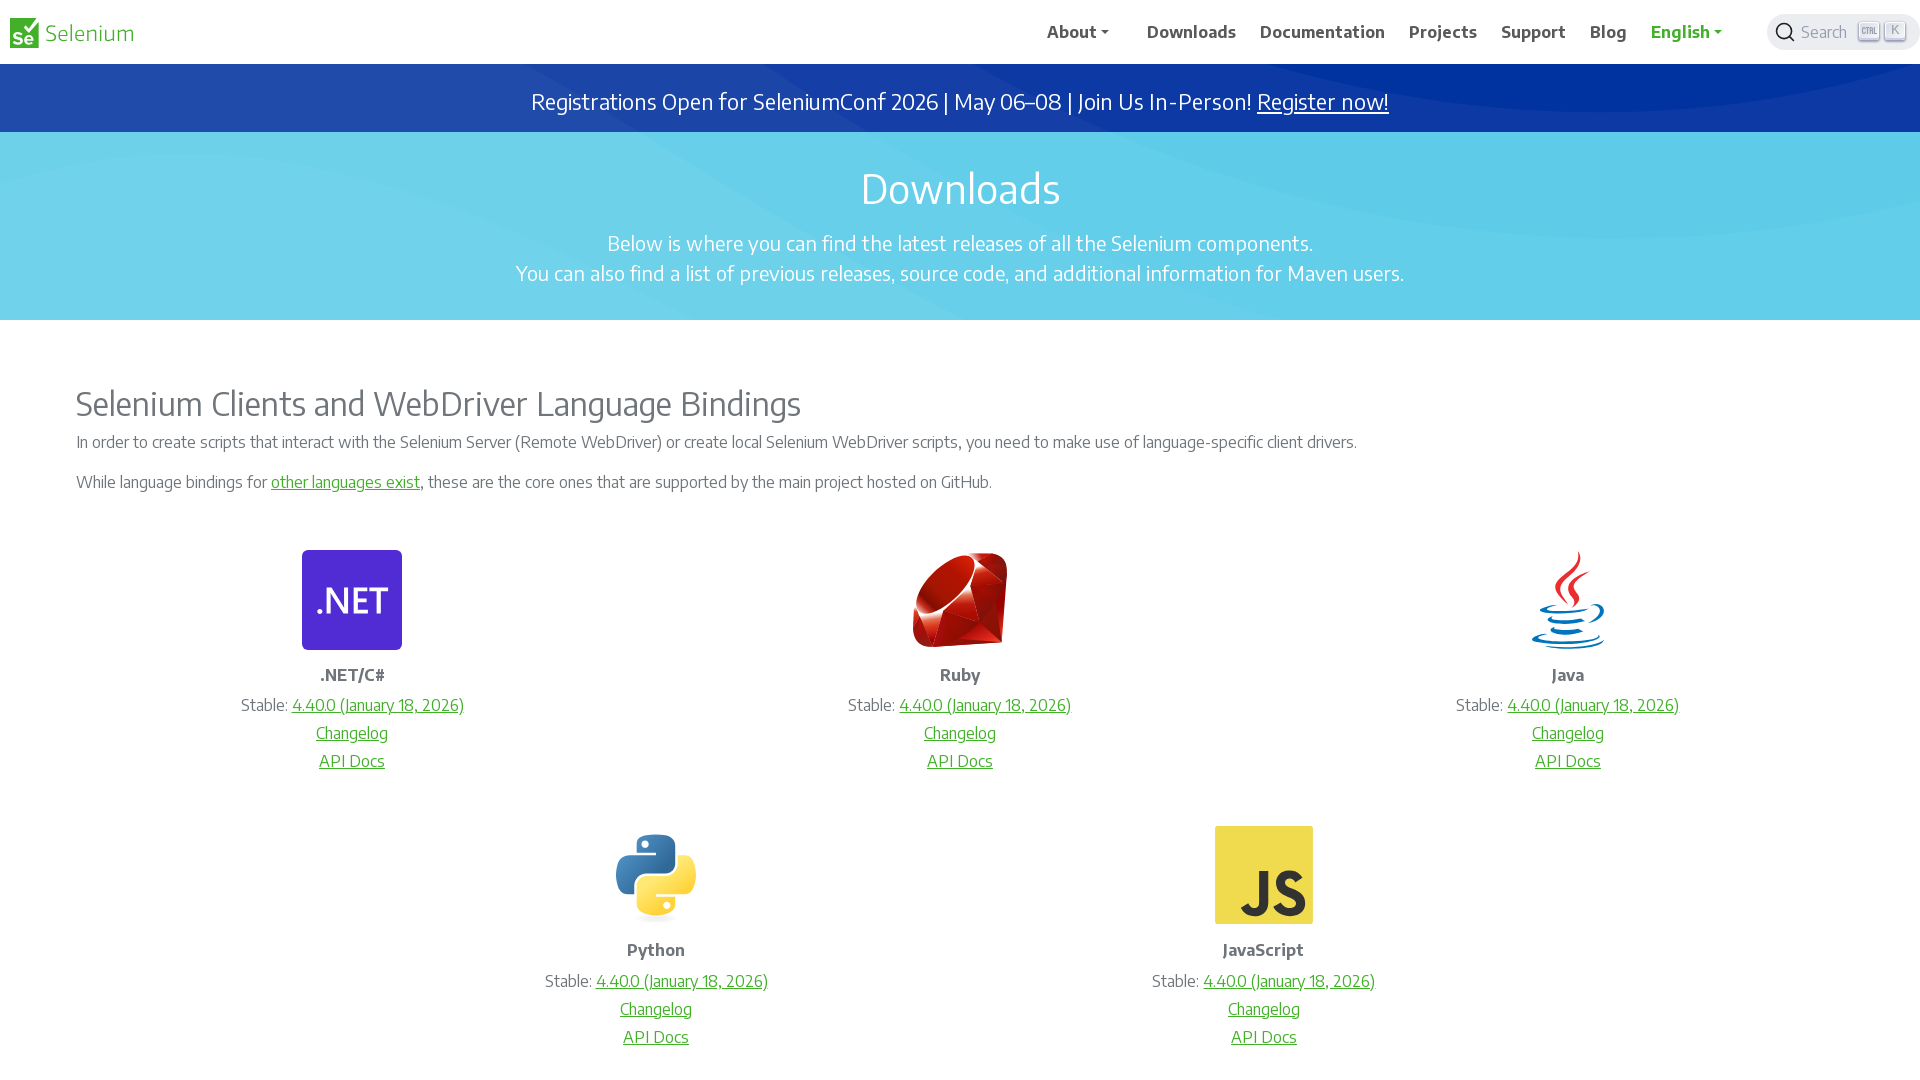

Zoomed out to 70% using JavaScript
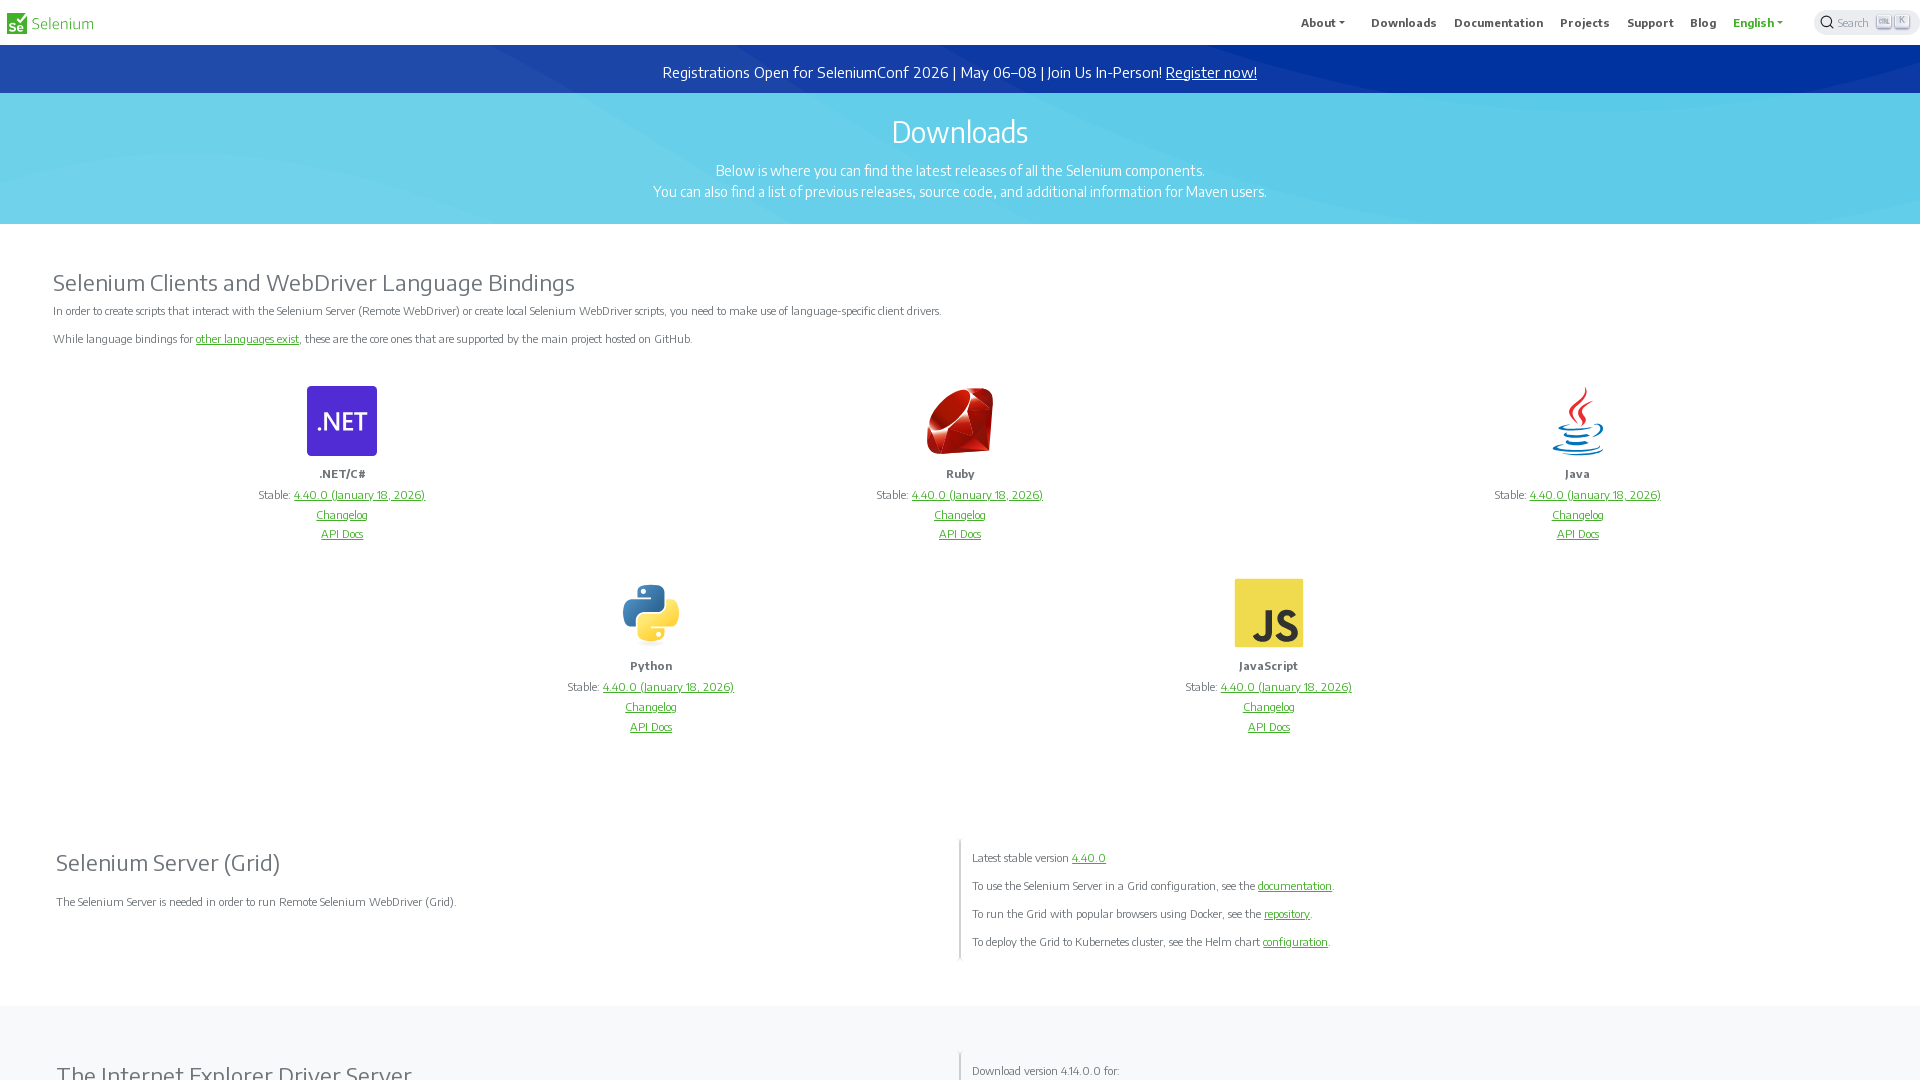

Waited 2000ms for zoom out to complete
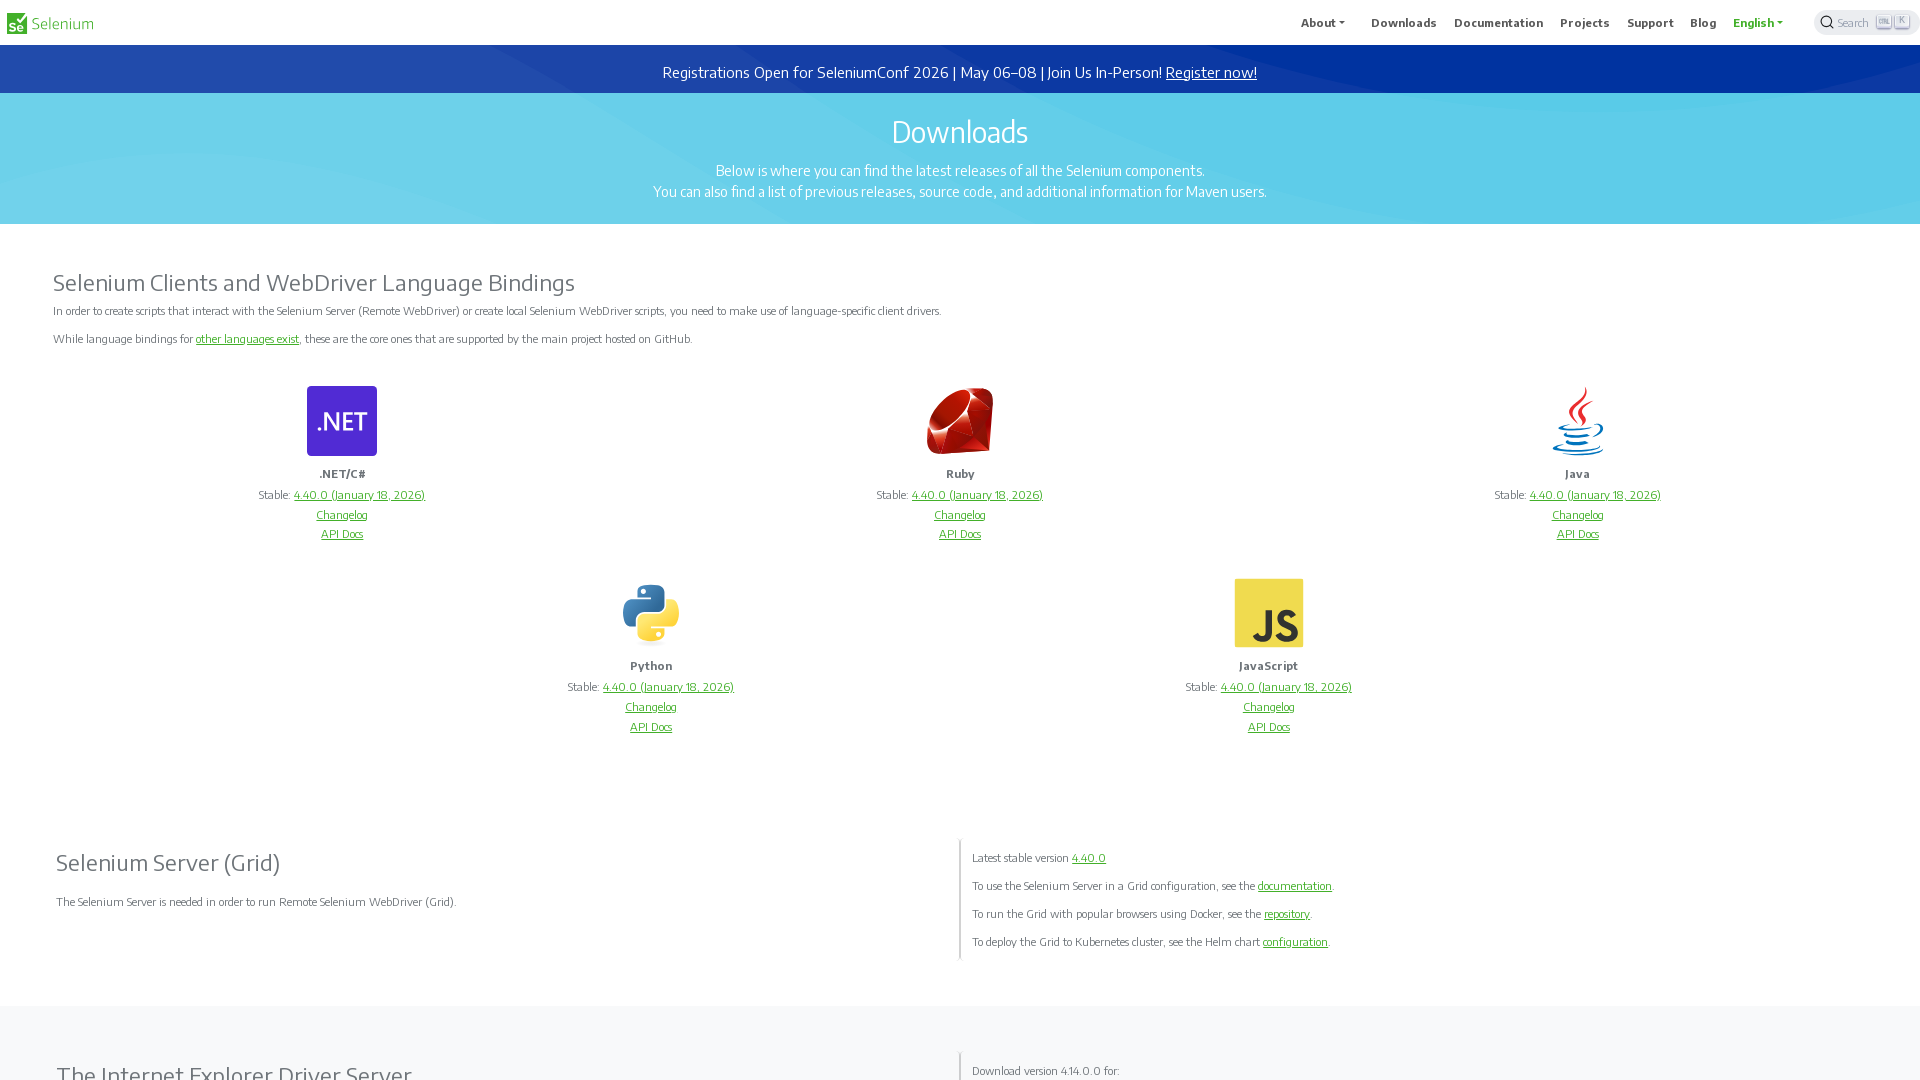

Zoomed in to 120% using JavaScript
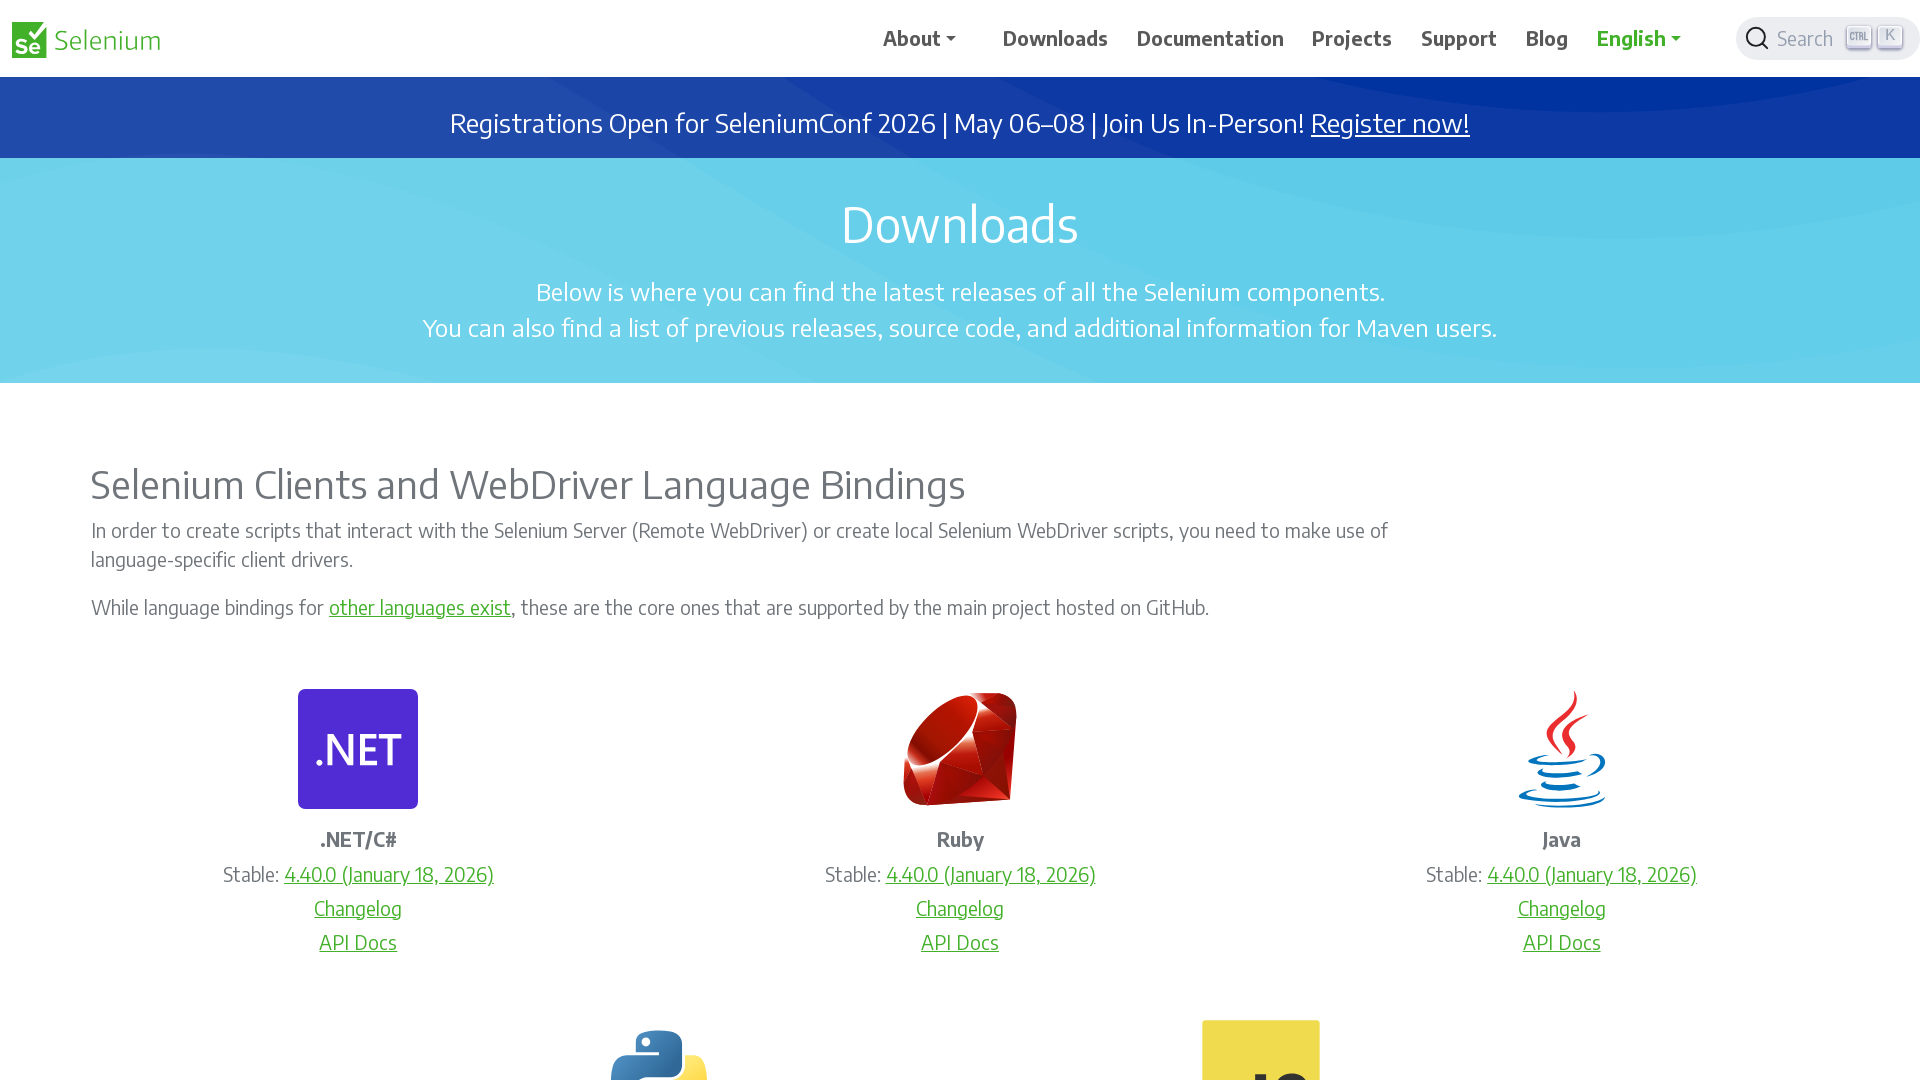

Waited 2000ms for zoom in to complete
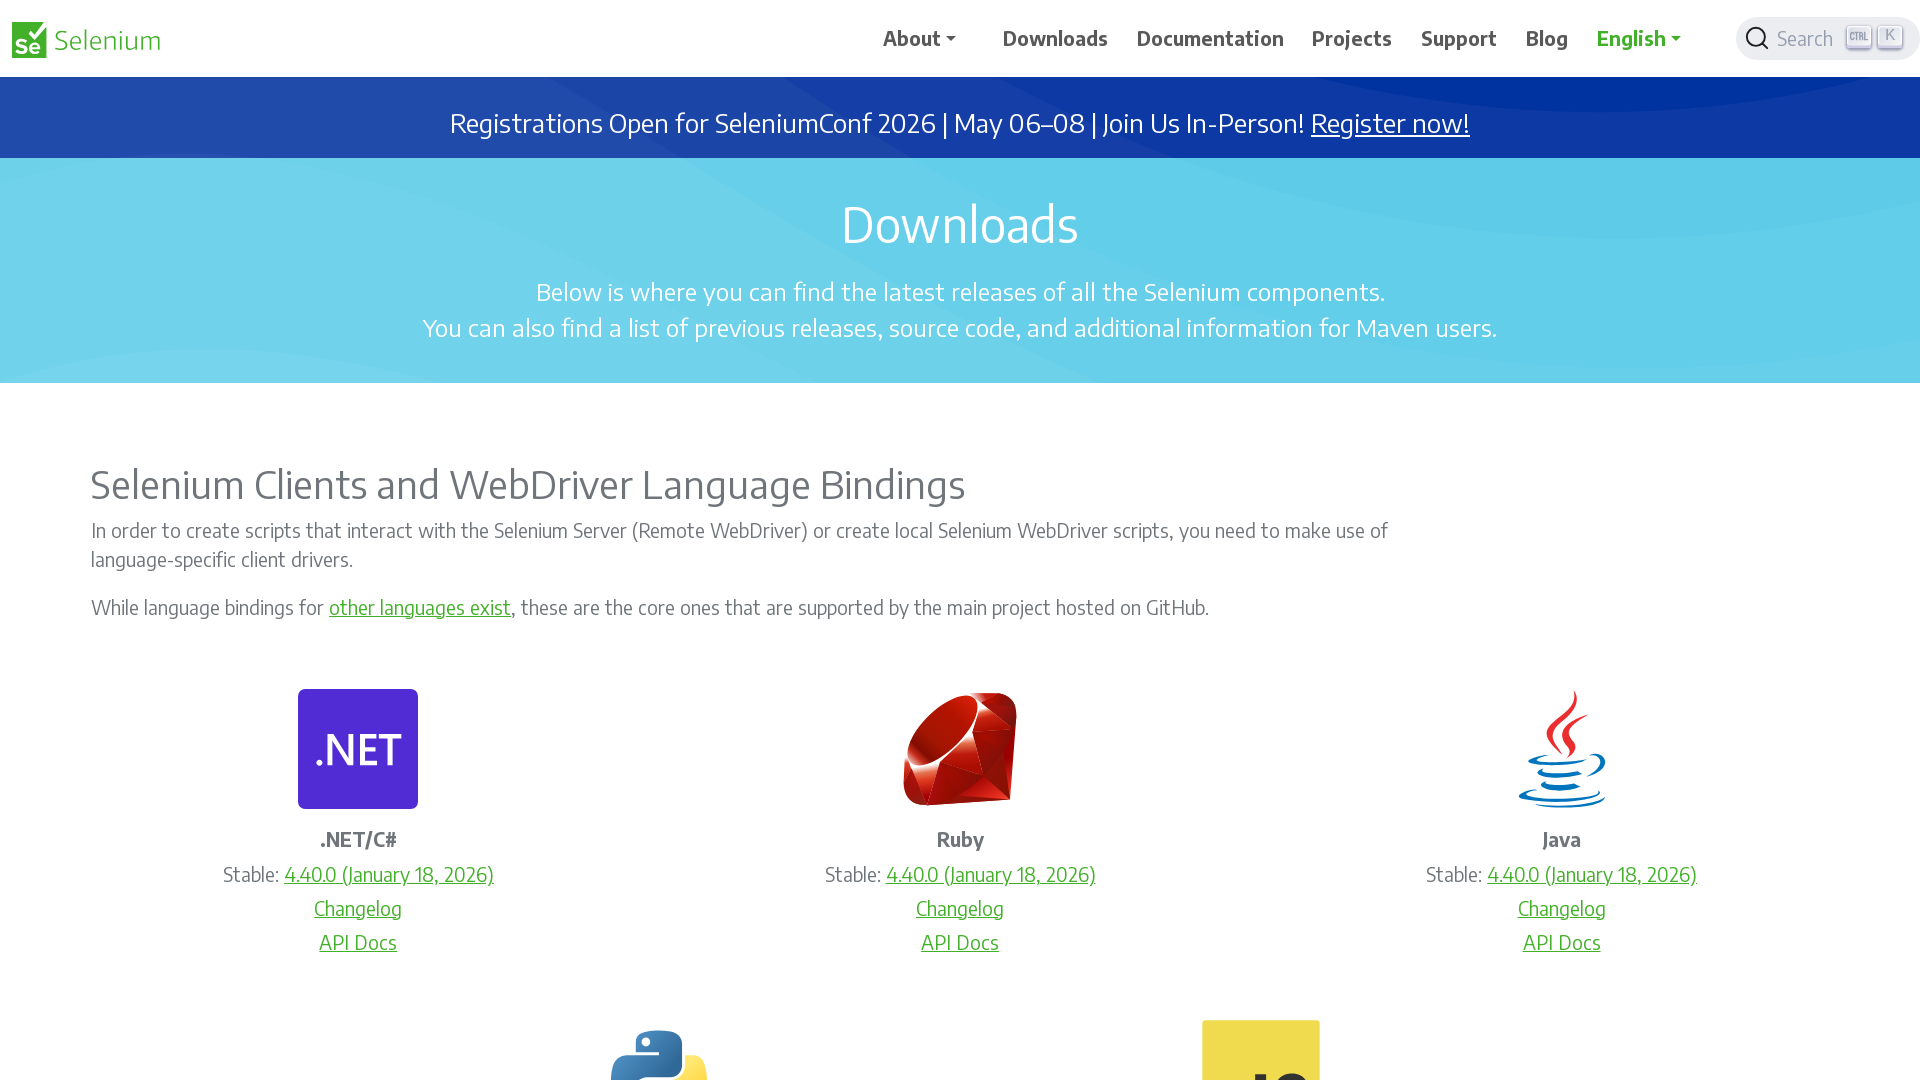

Scrolled down by 2000 pixels
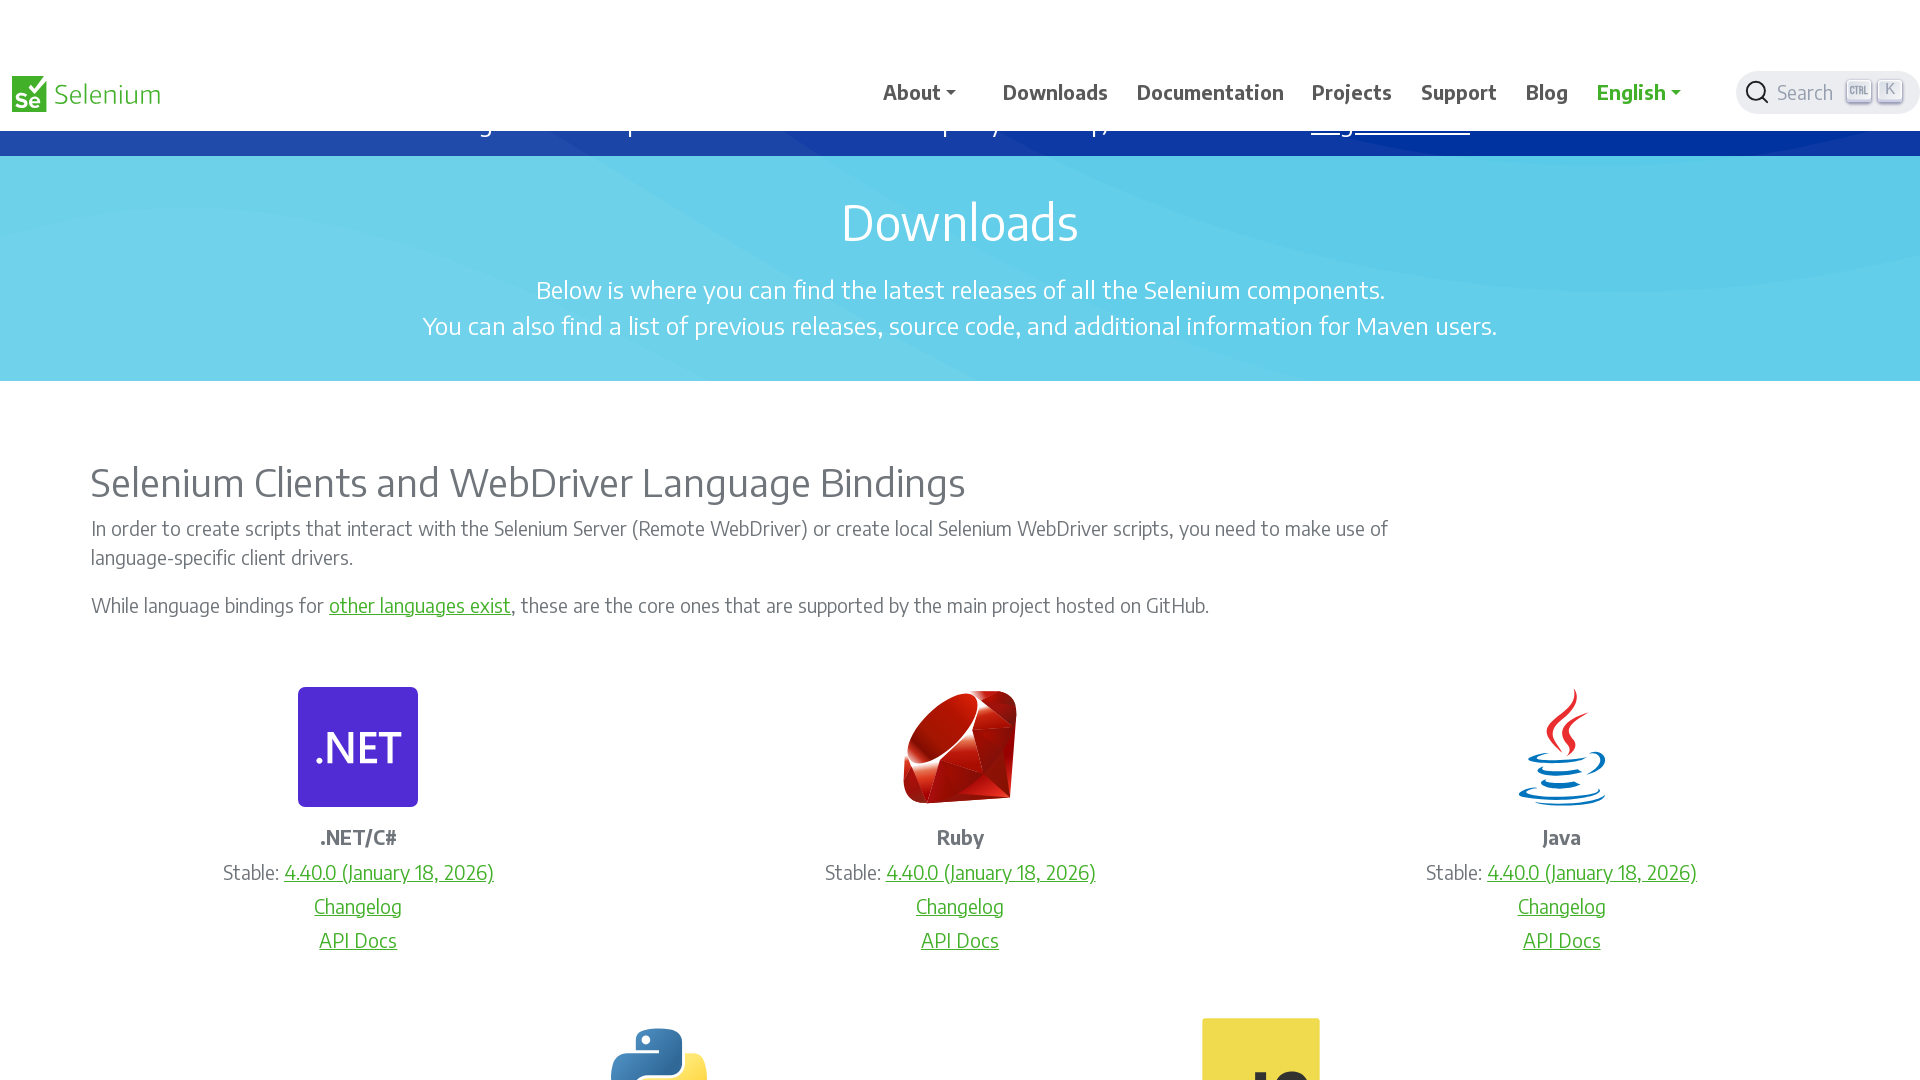

Waited 2000ms after scrolling
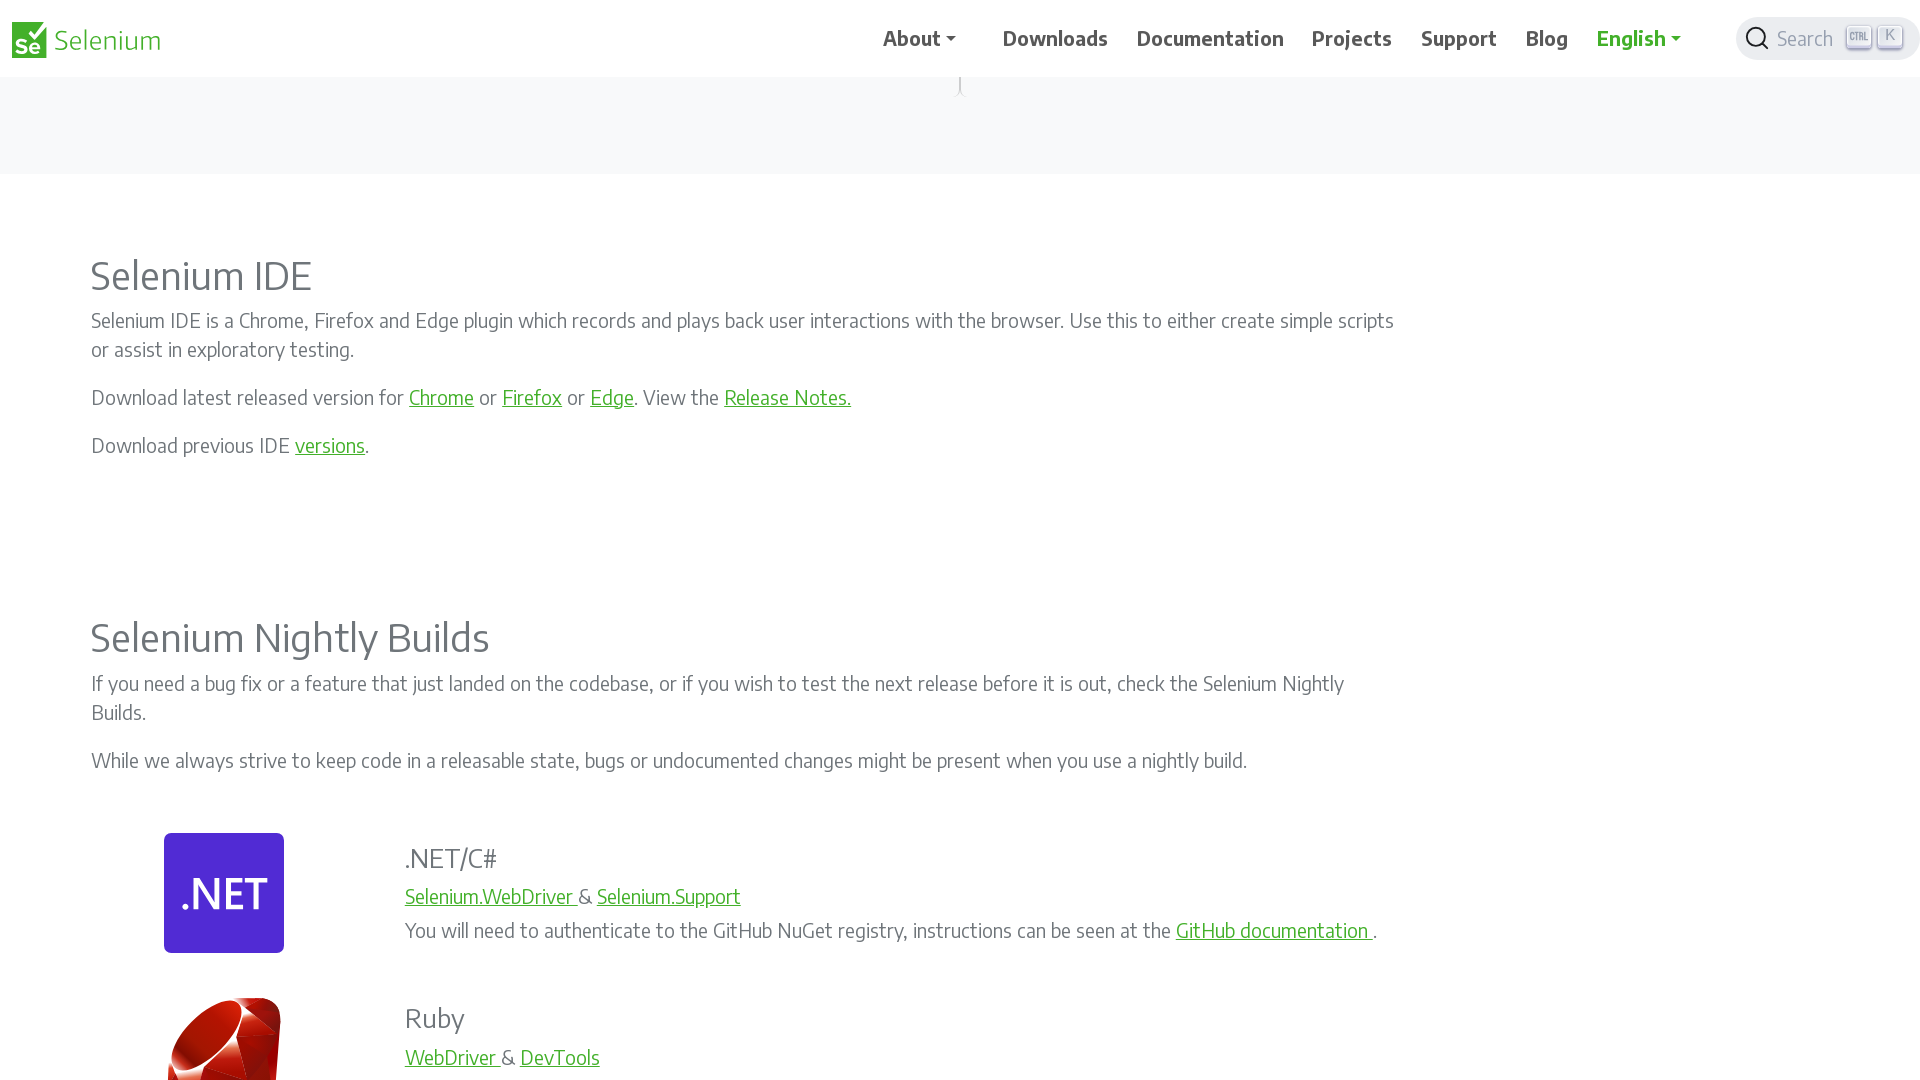

Located the Platforms element
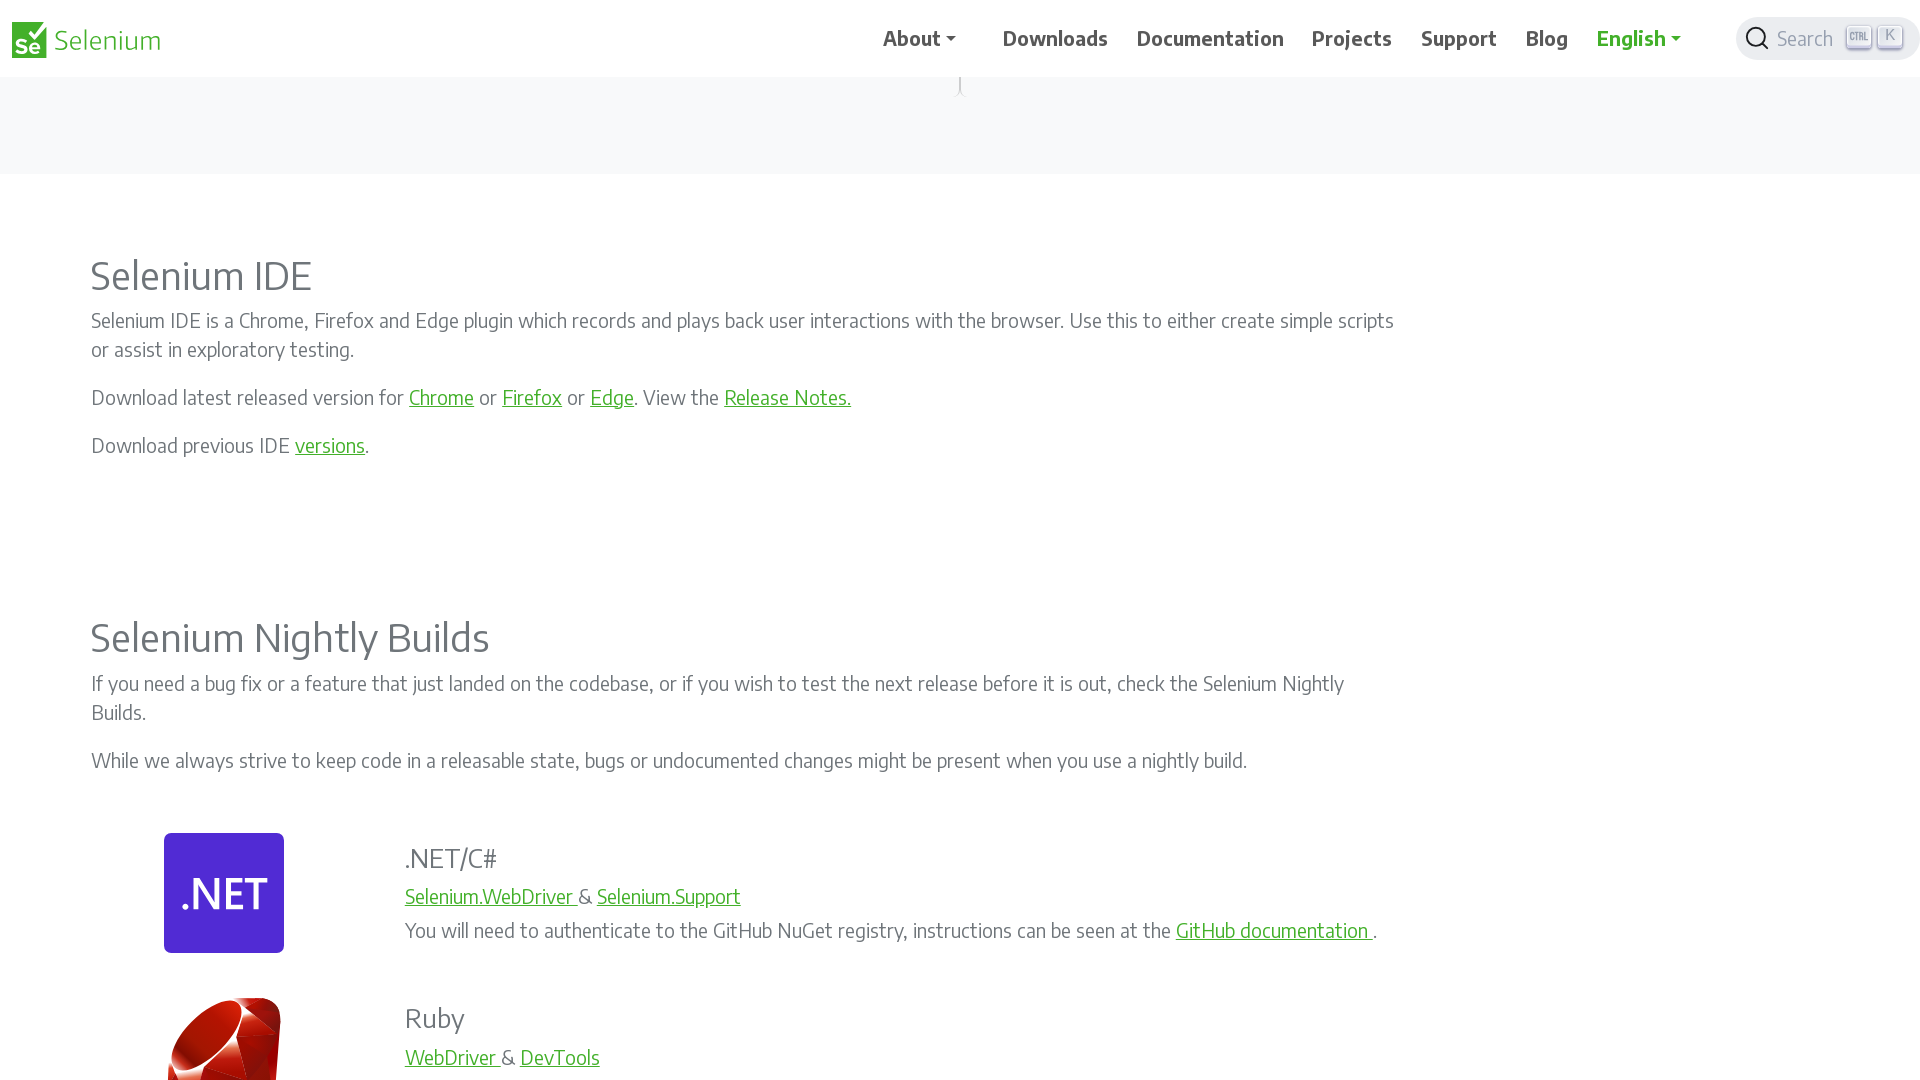

Scrolled to the Platforms element
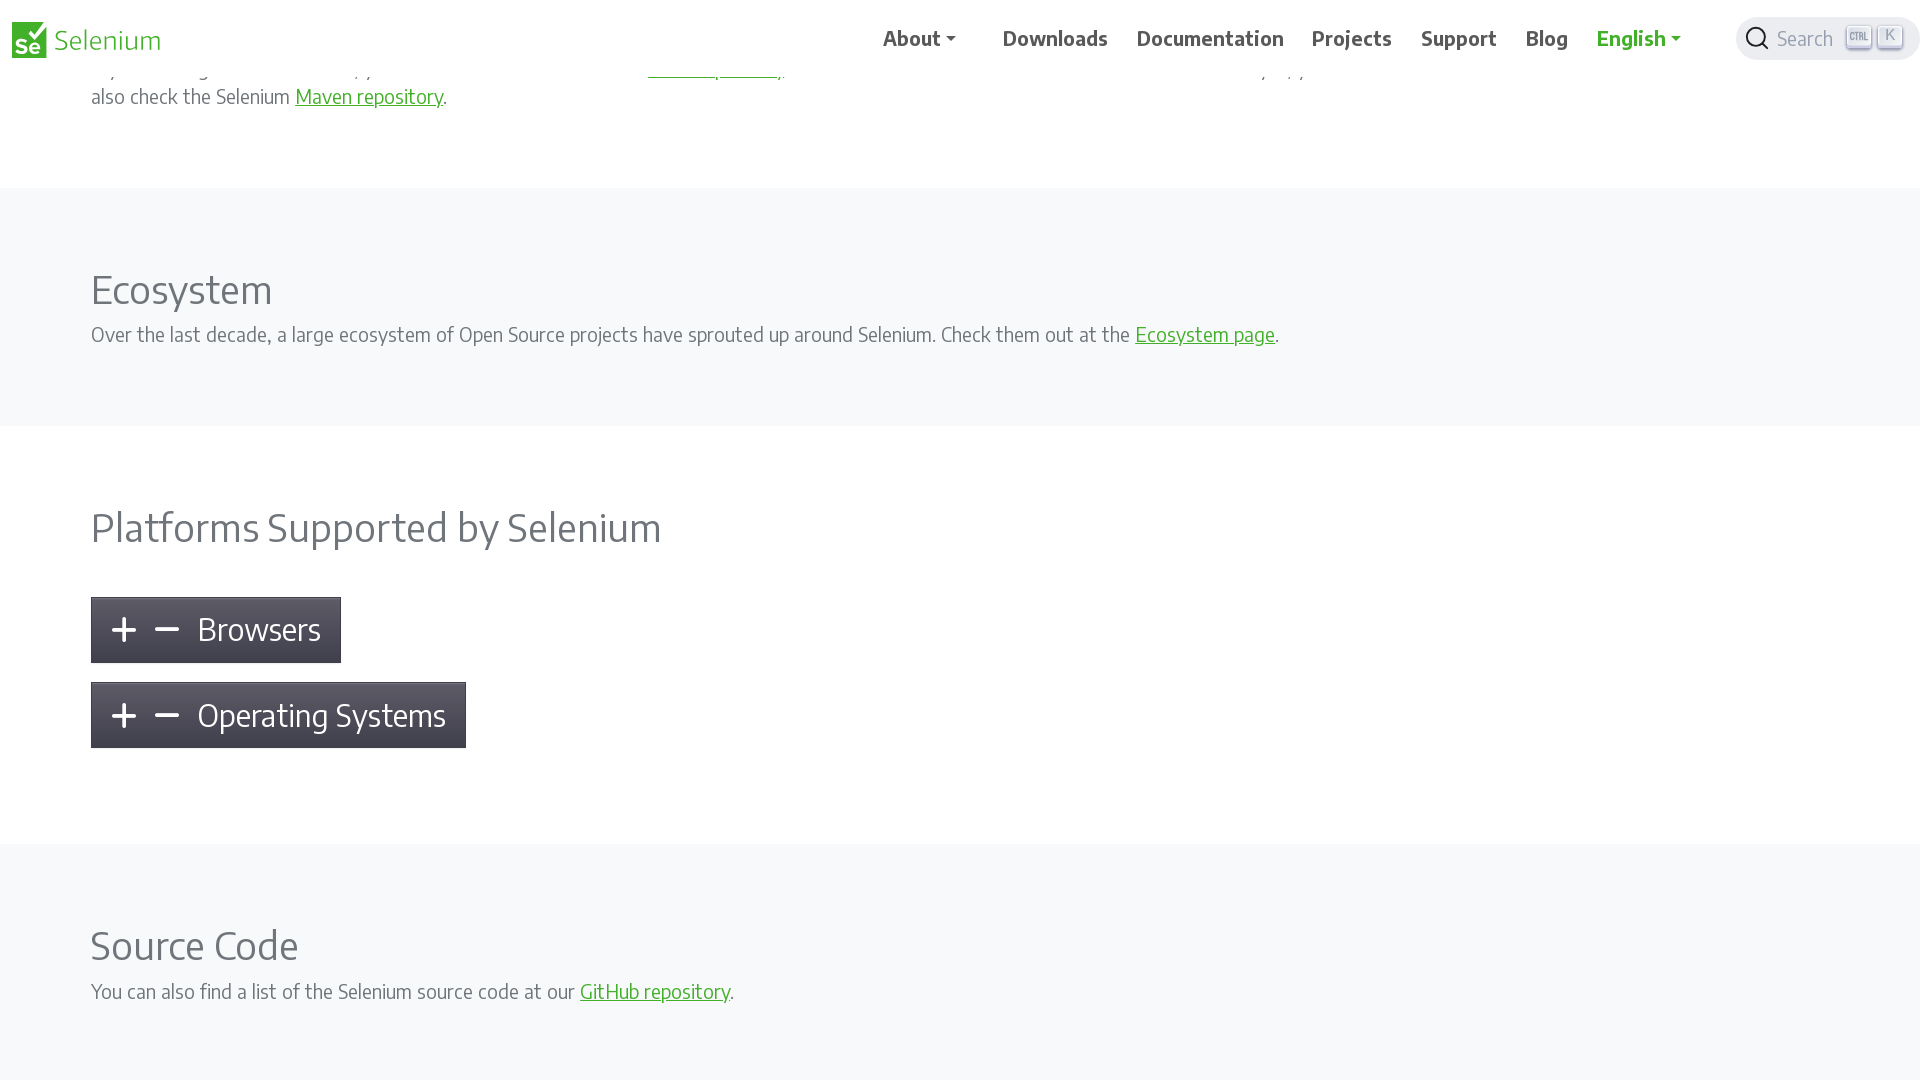

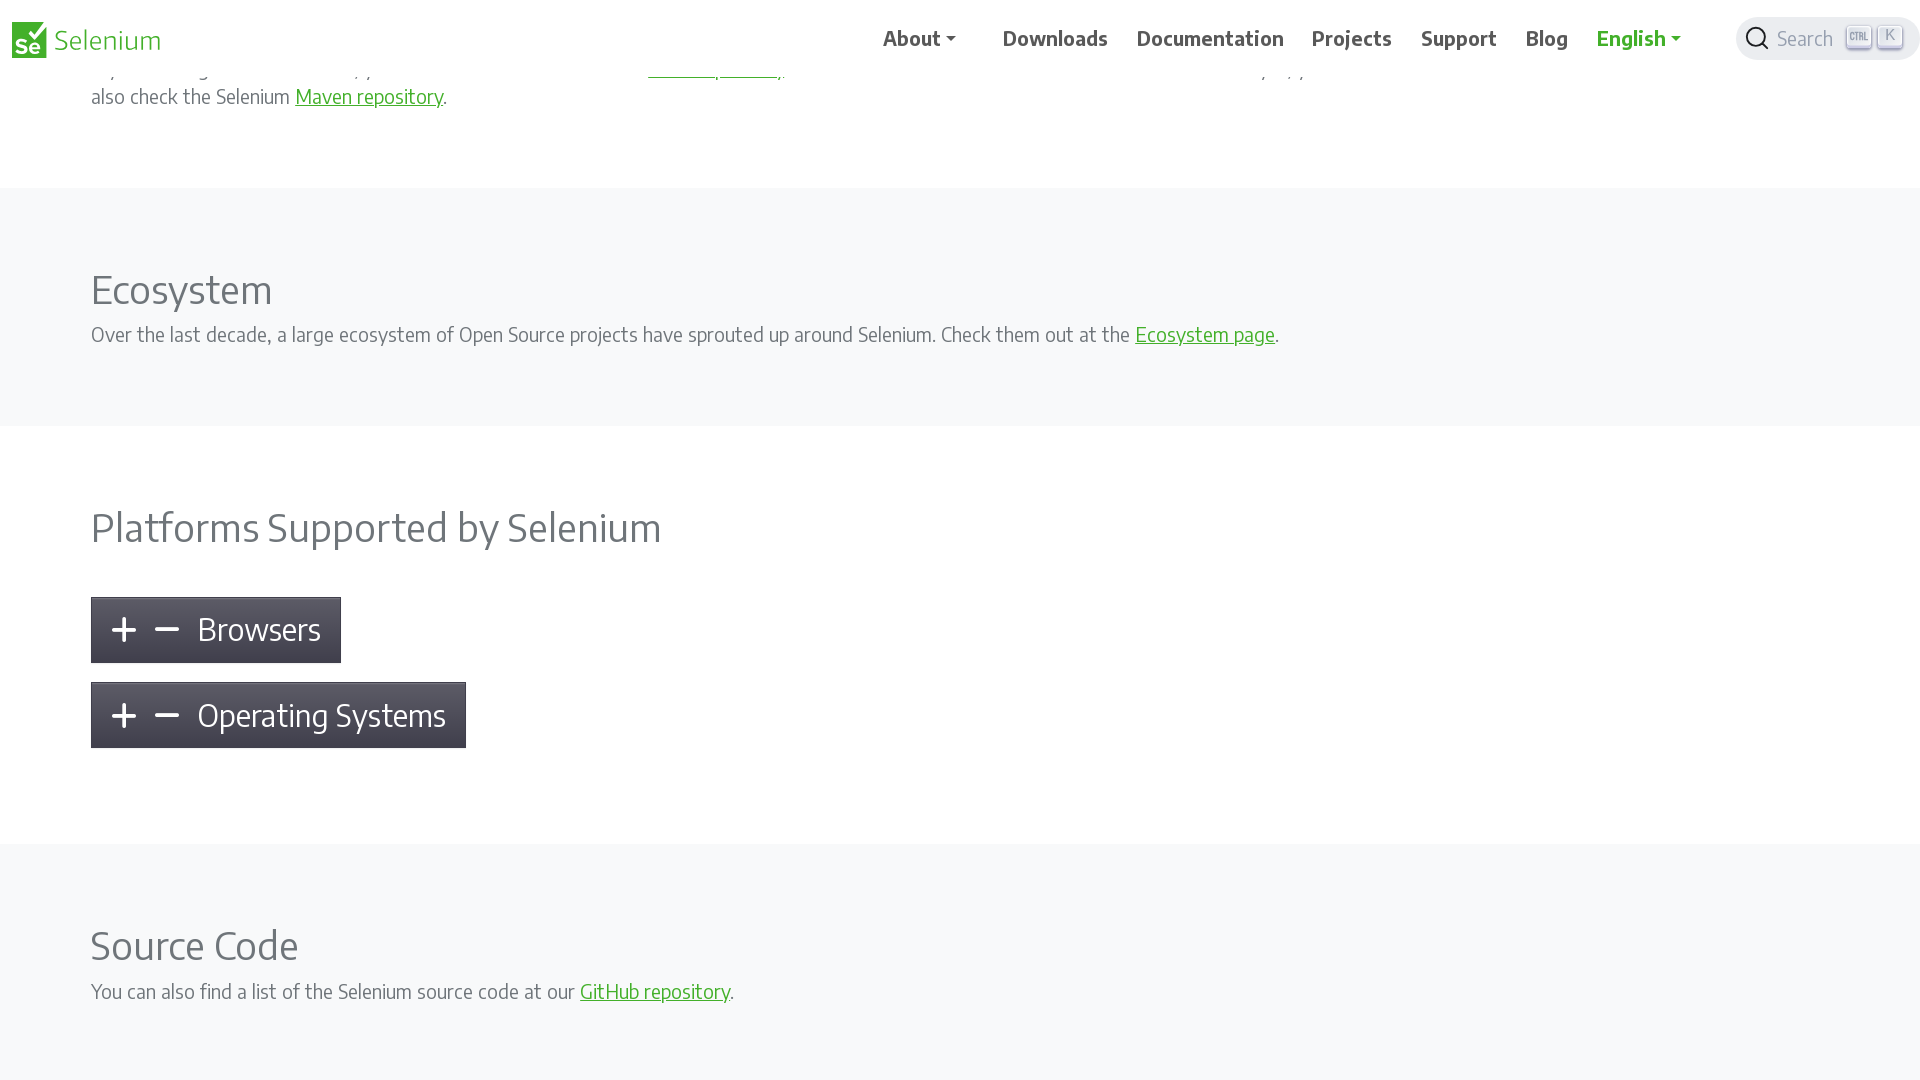